Navigates to russian.rt.com and locates a header element on the page to verify page structure

Starting URL: http://russian.rt.com

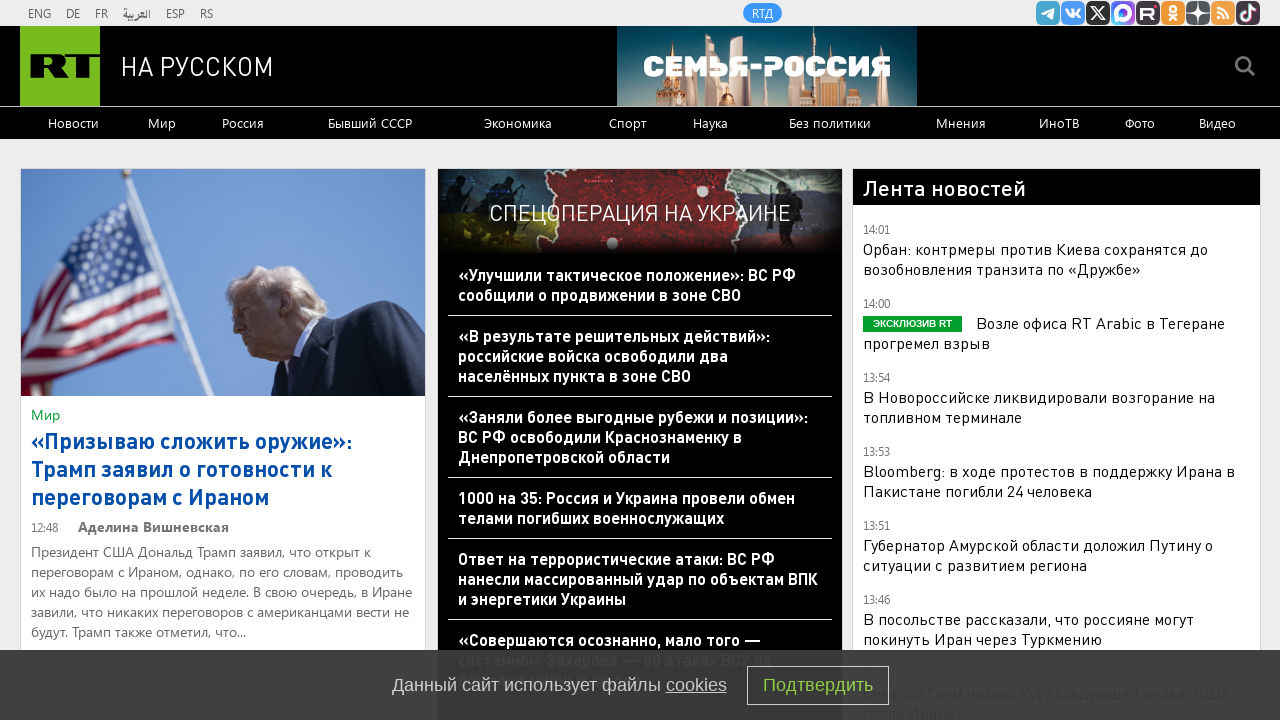

Set viewport size to 1920x1080
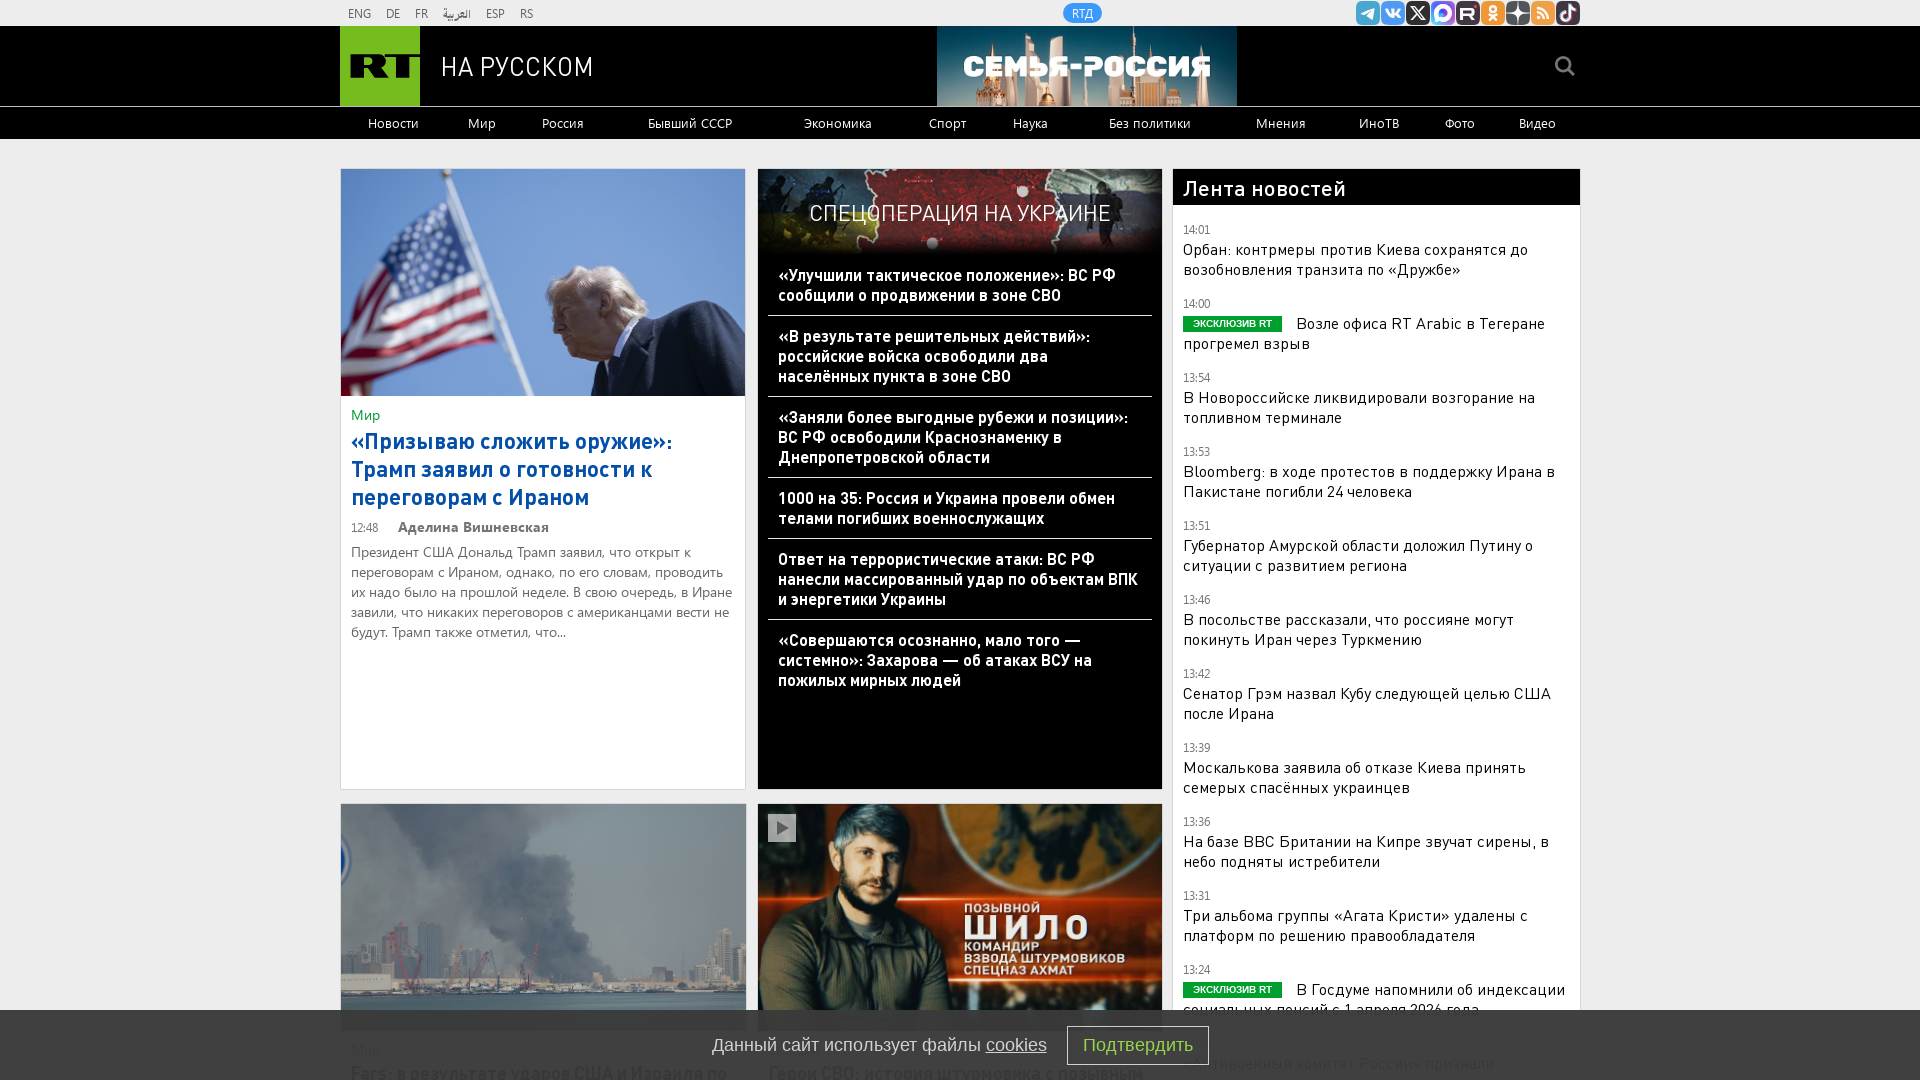

Header content element located on russian.rt.com
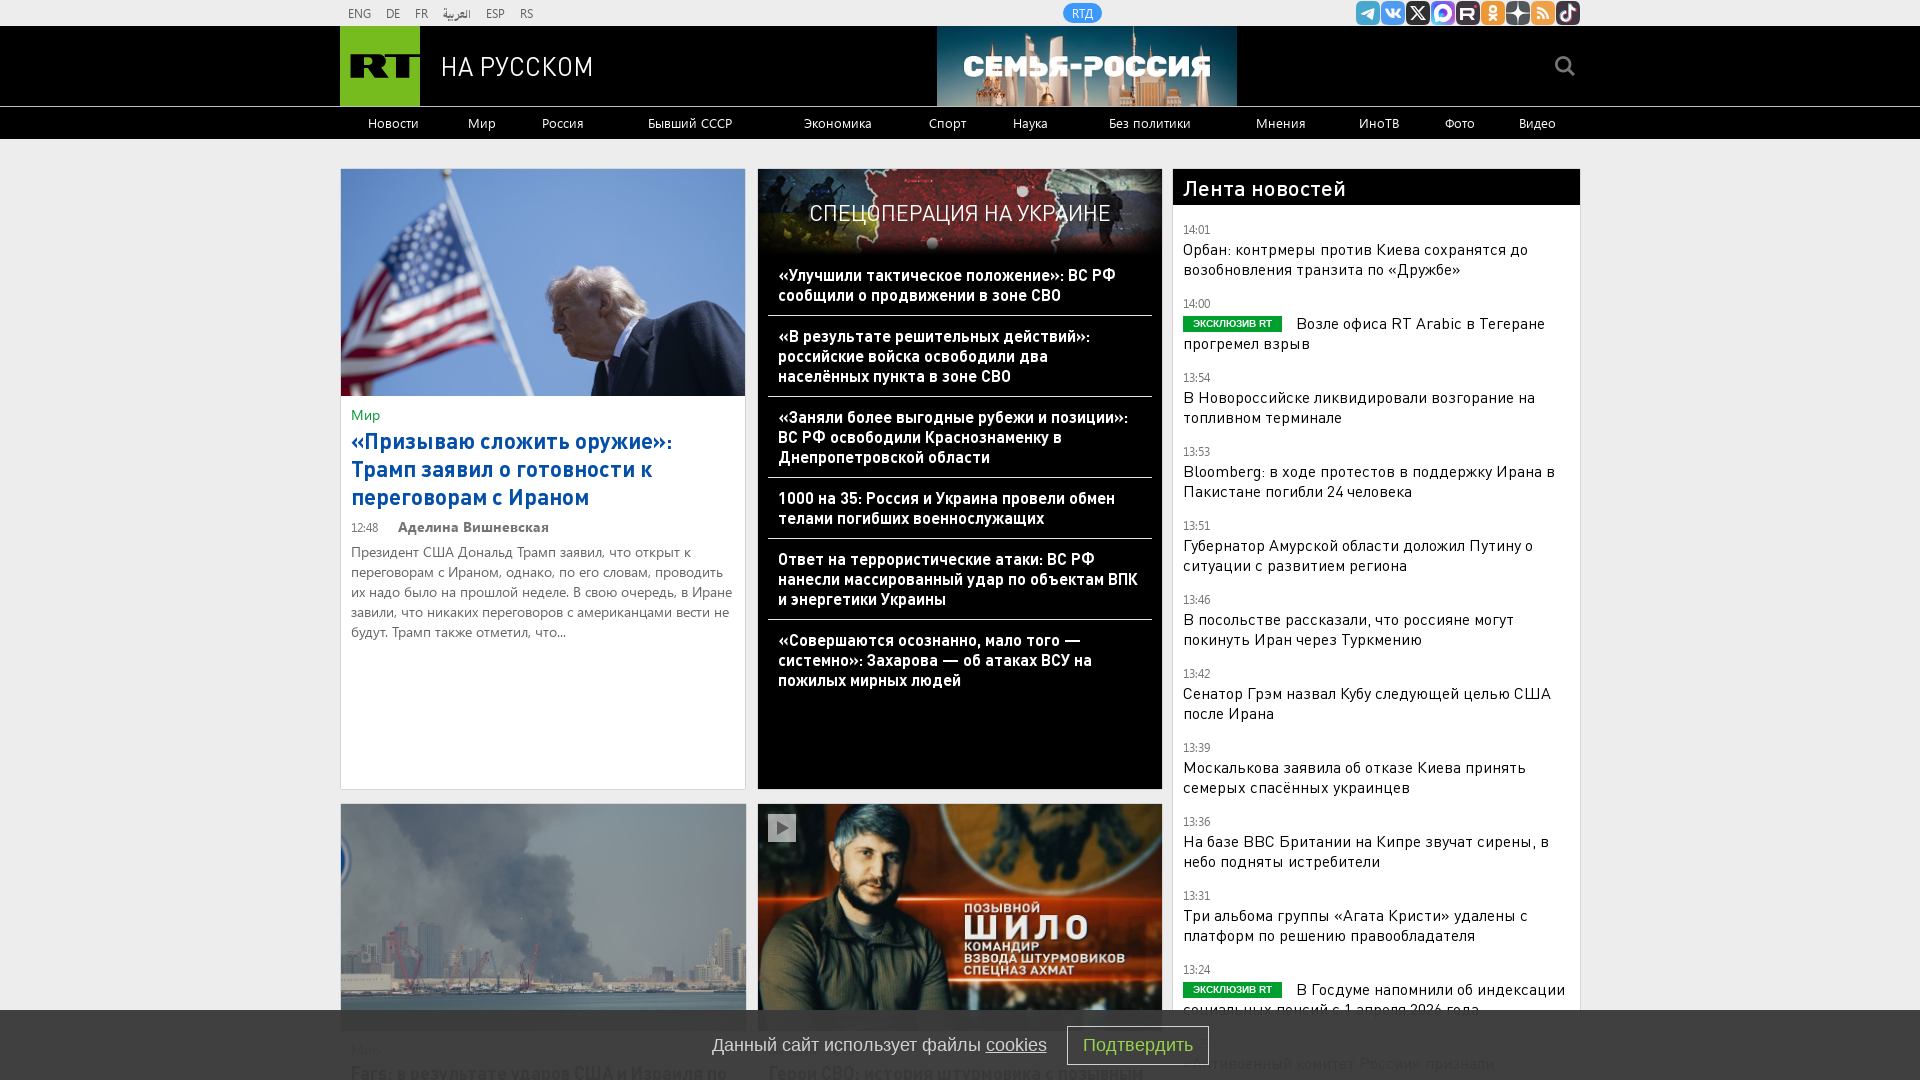

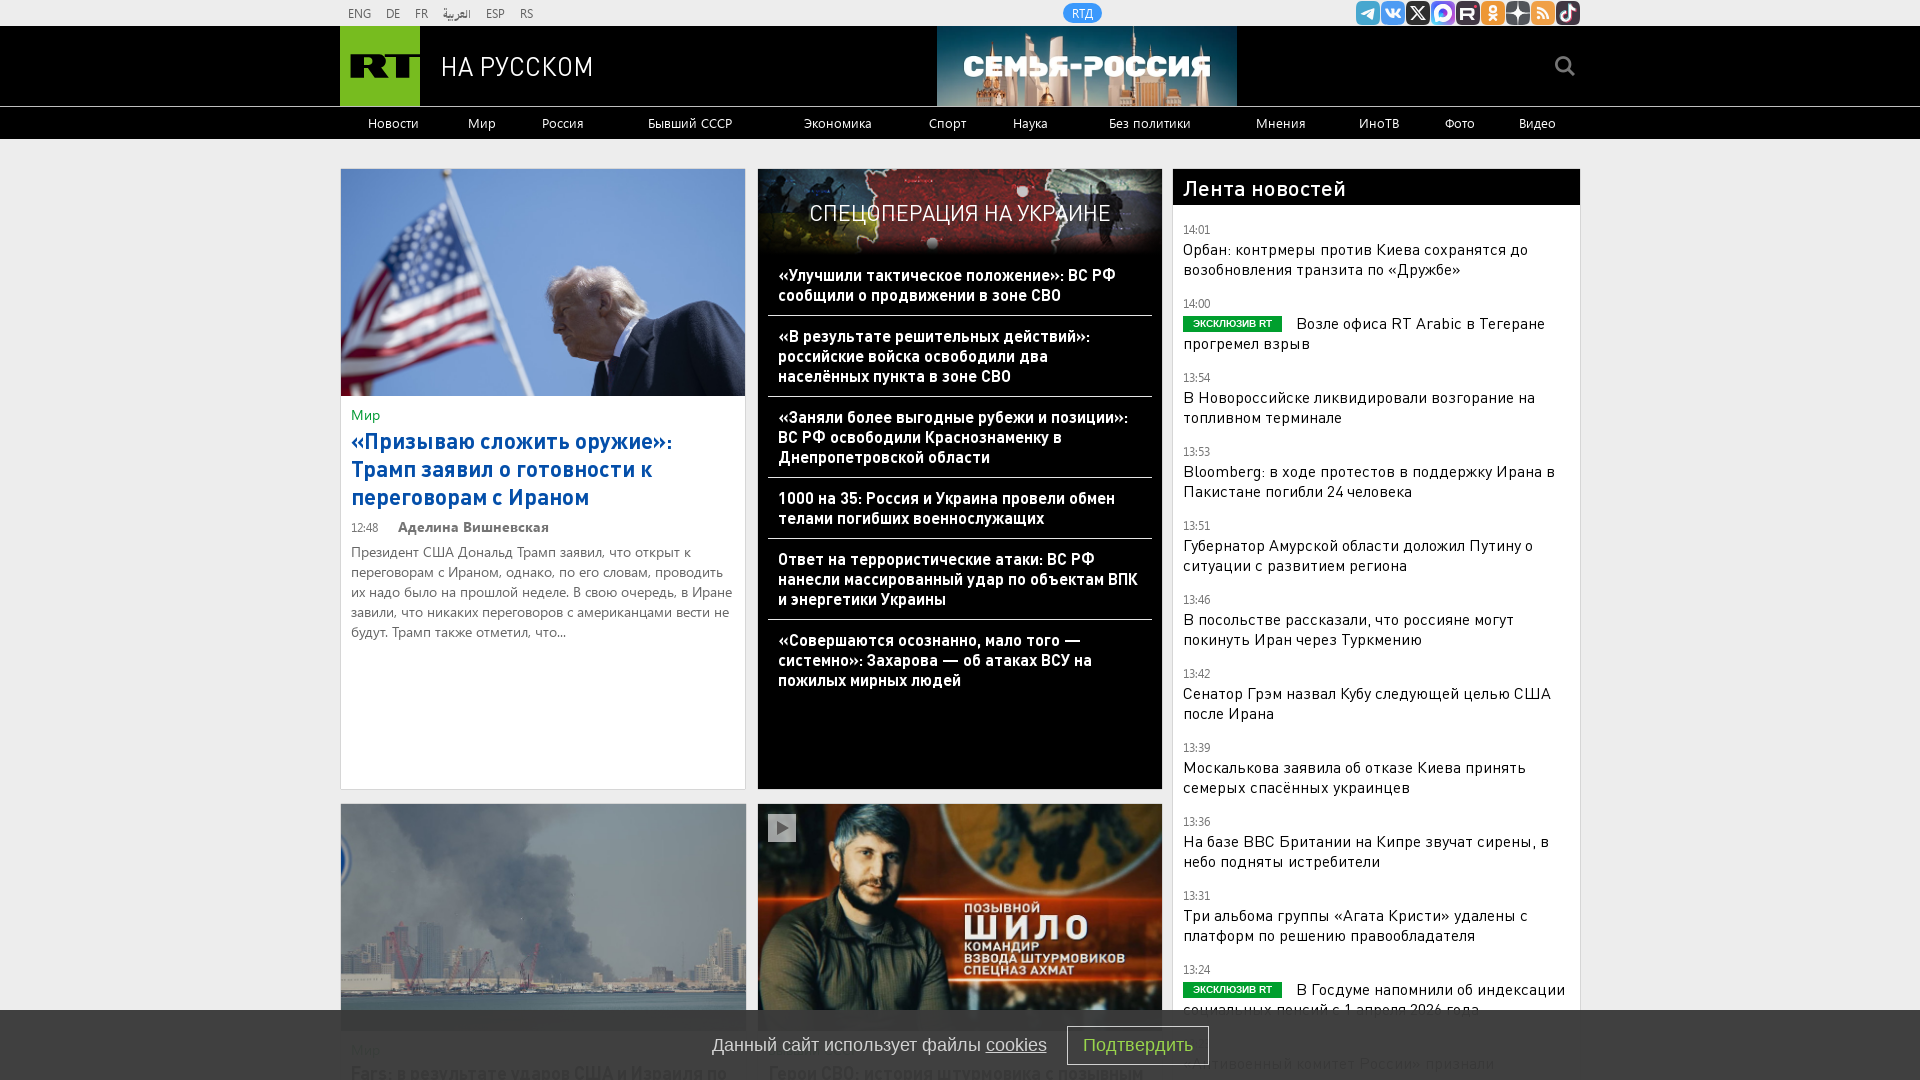